Tests dropdown selection by iterating through options and clicking on "Option 1", then verifies the selection was made correctly.

Starting URL: http://the-internet.herokuapp.com/dropdown

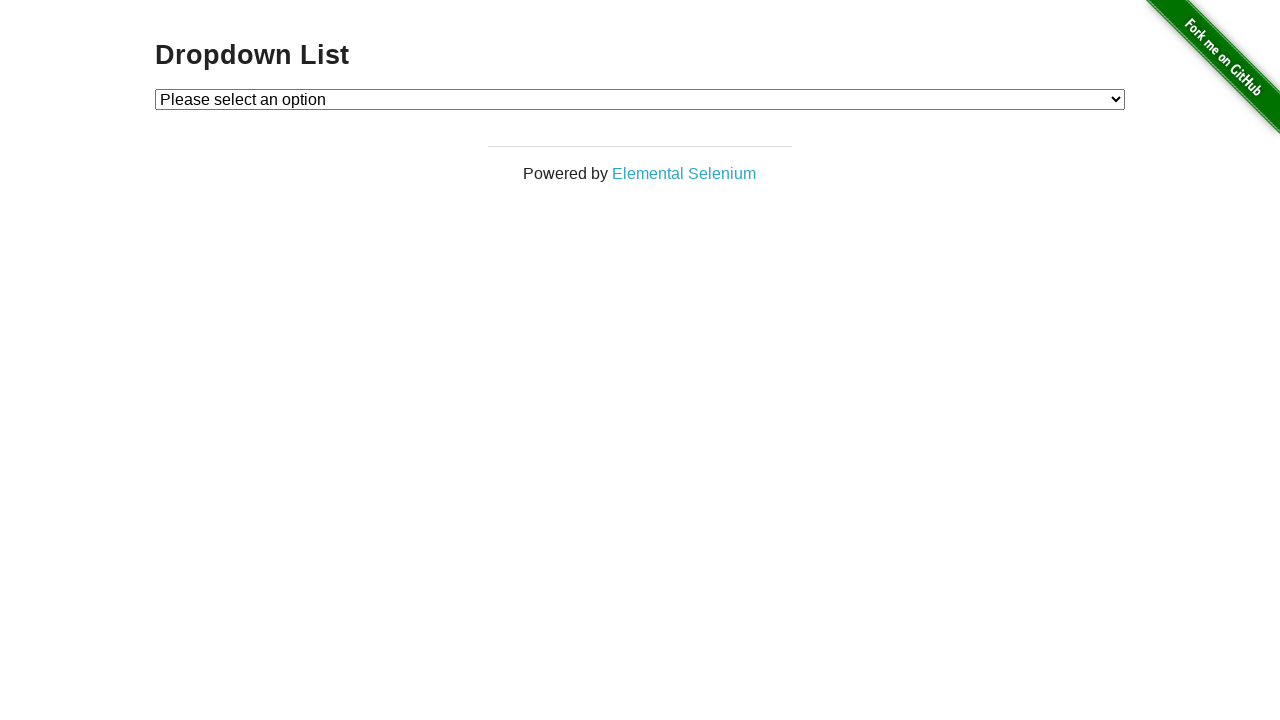

Selected 'Option 1' from dropdown on #dropdown
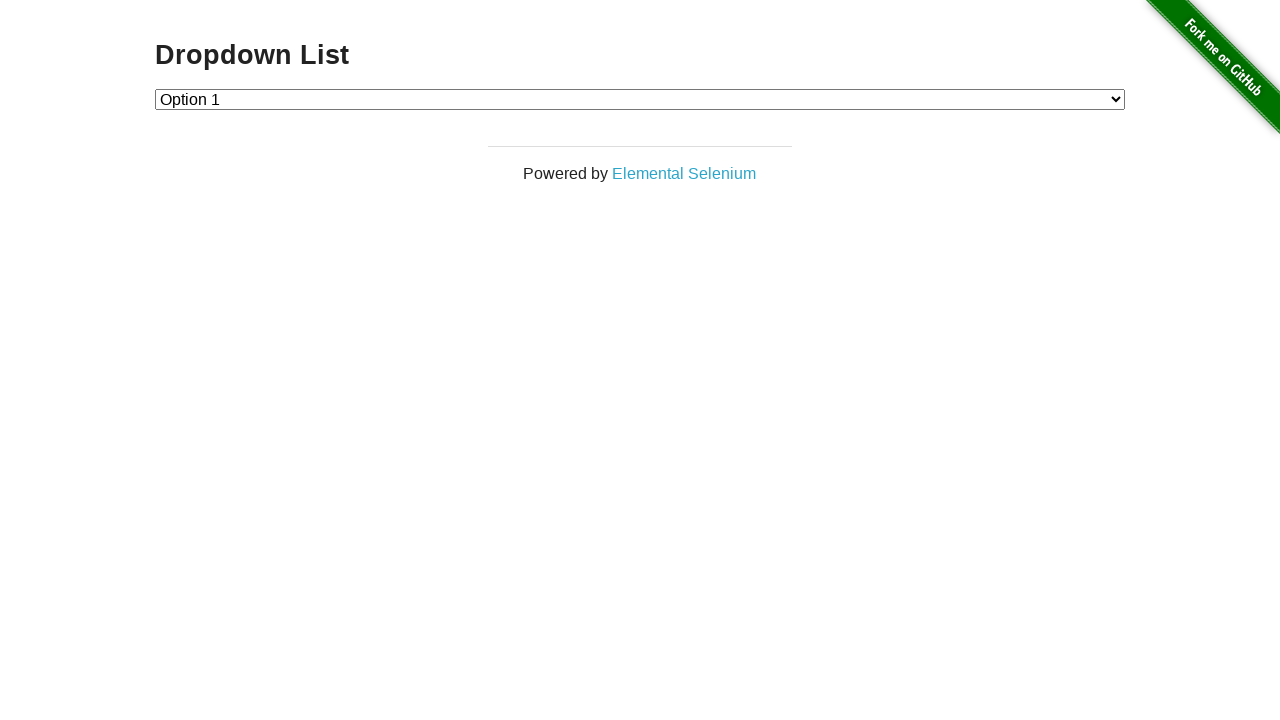

Retrieved selected dropdown value
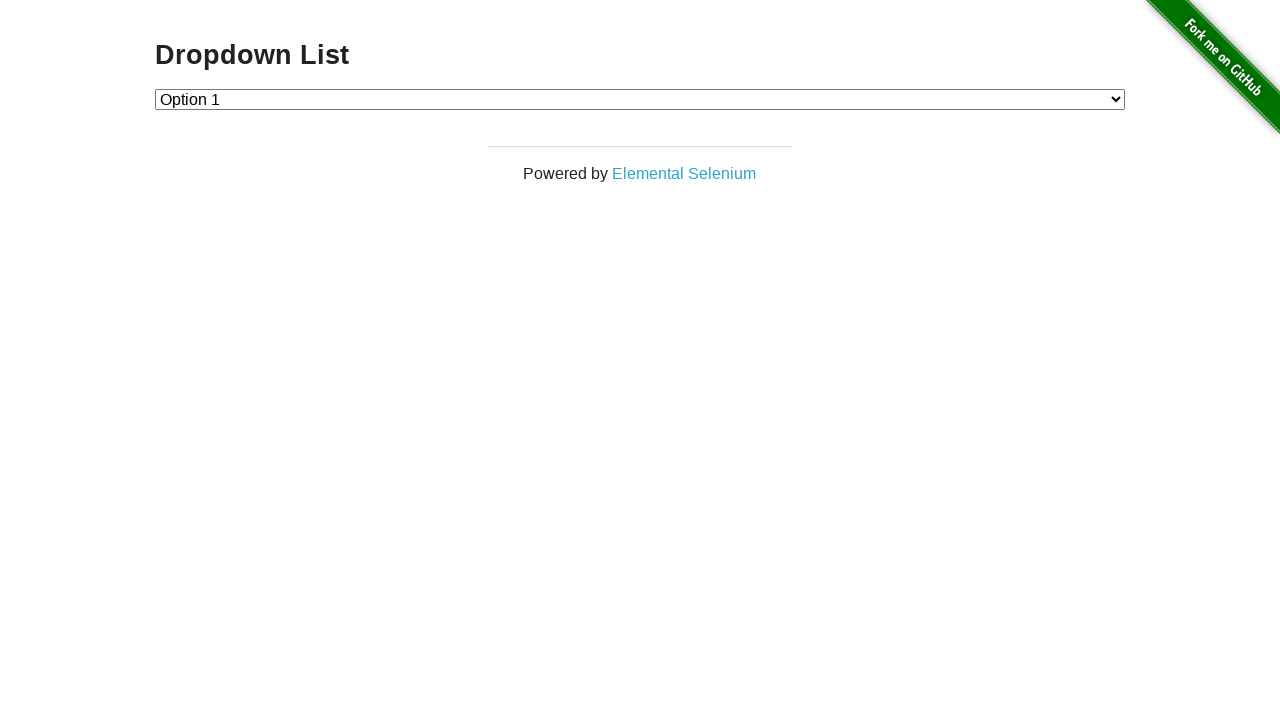

Verified dropdown selection is correct (value '1')
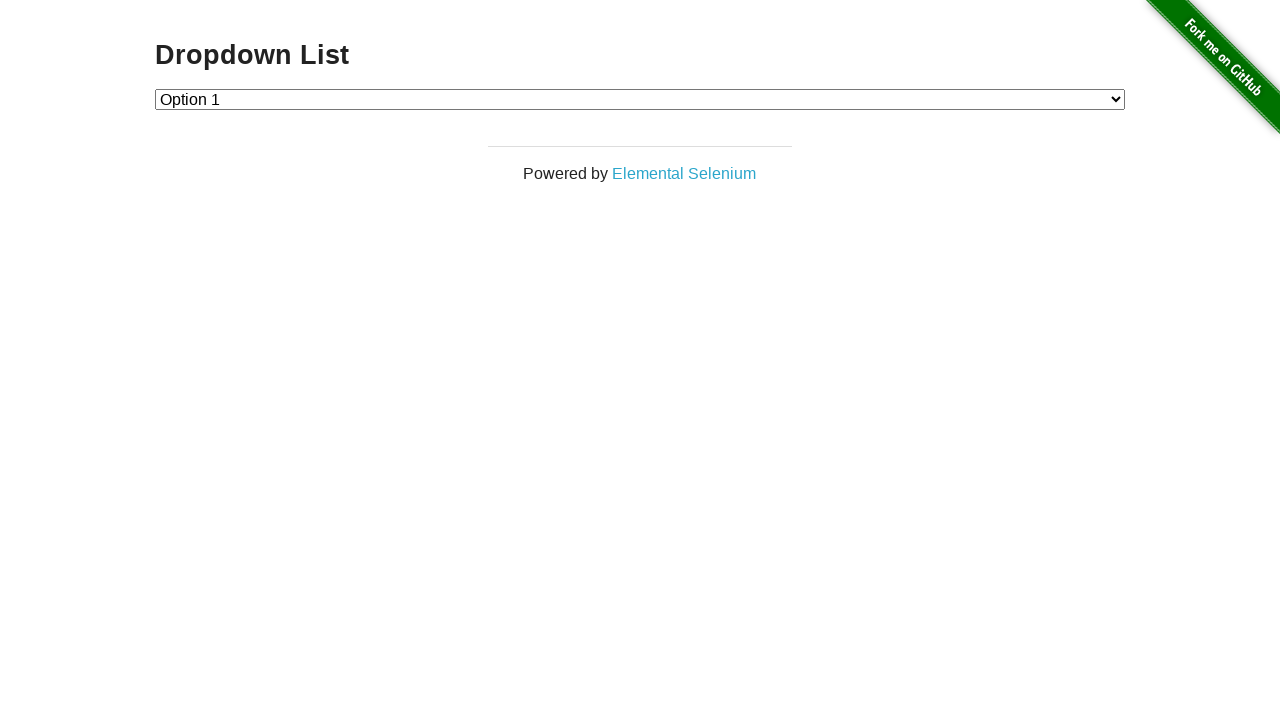

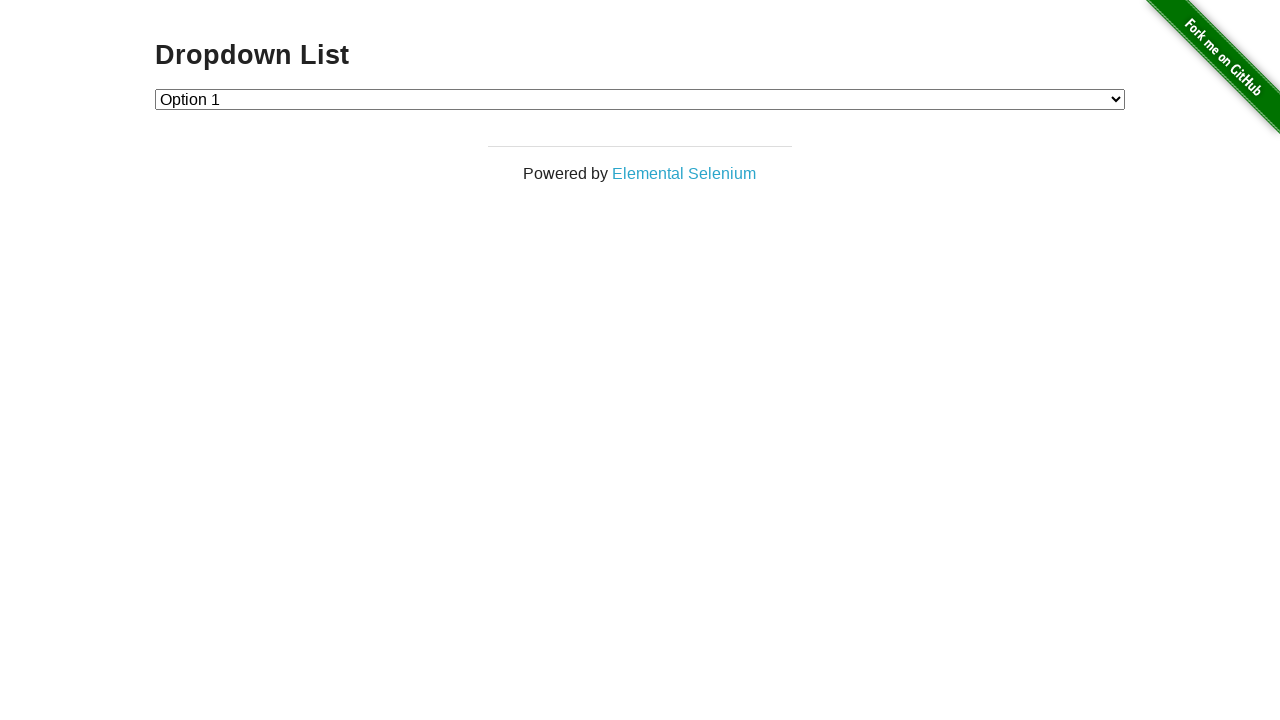